Navigates to CoinMarketCap XRP currency page and verifies that the Highcharts price chart is loaded and visible

Starting URL: https://coinmarketcap.com/ja/currencies/xrp/

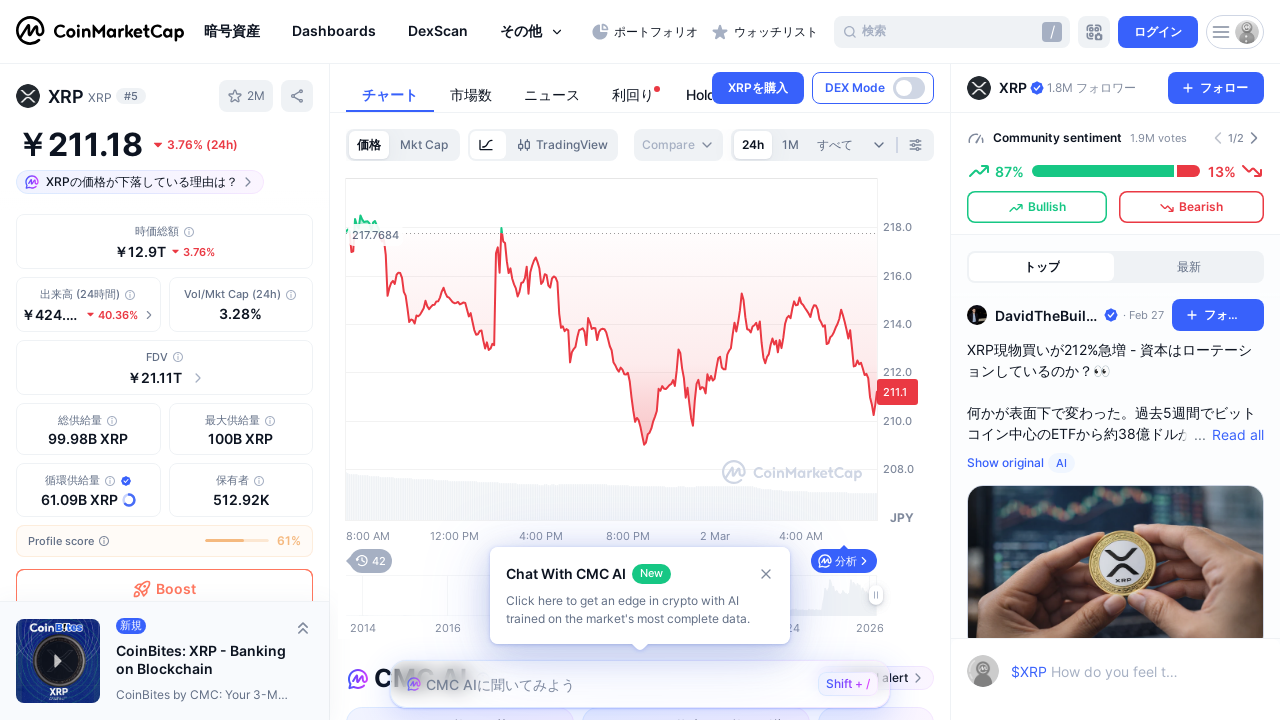

Navigated to CoinMarketCap XRP currency page
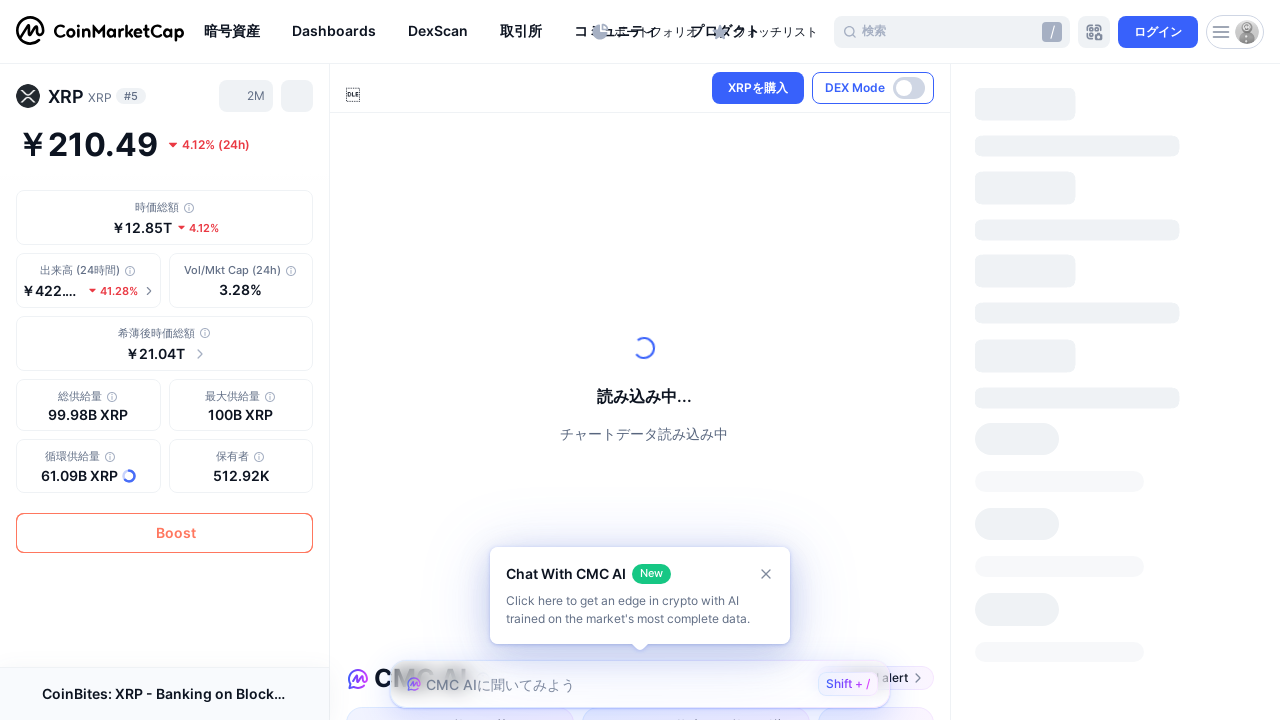

Highcharts price chart loaded and visible
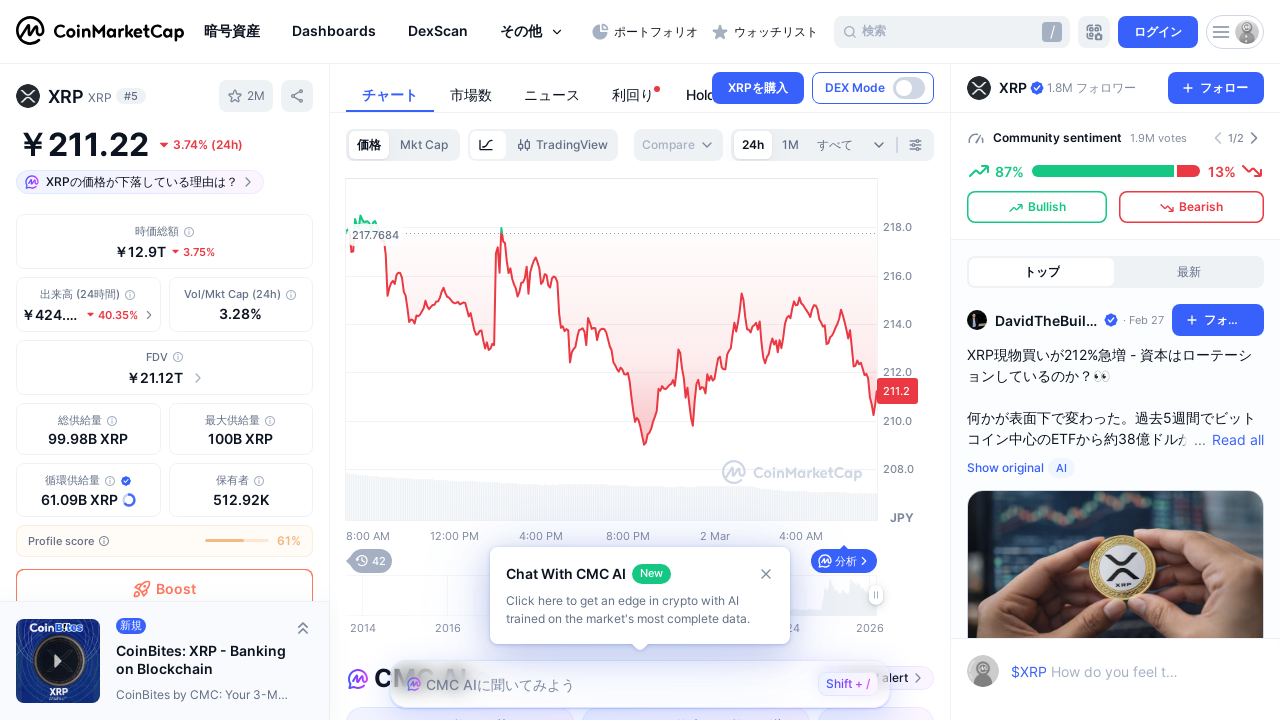

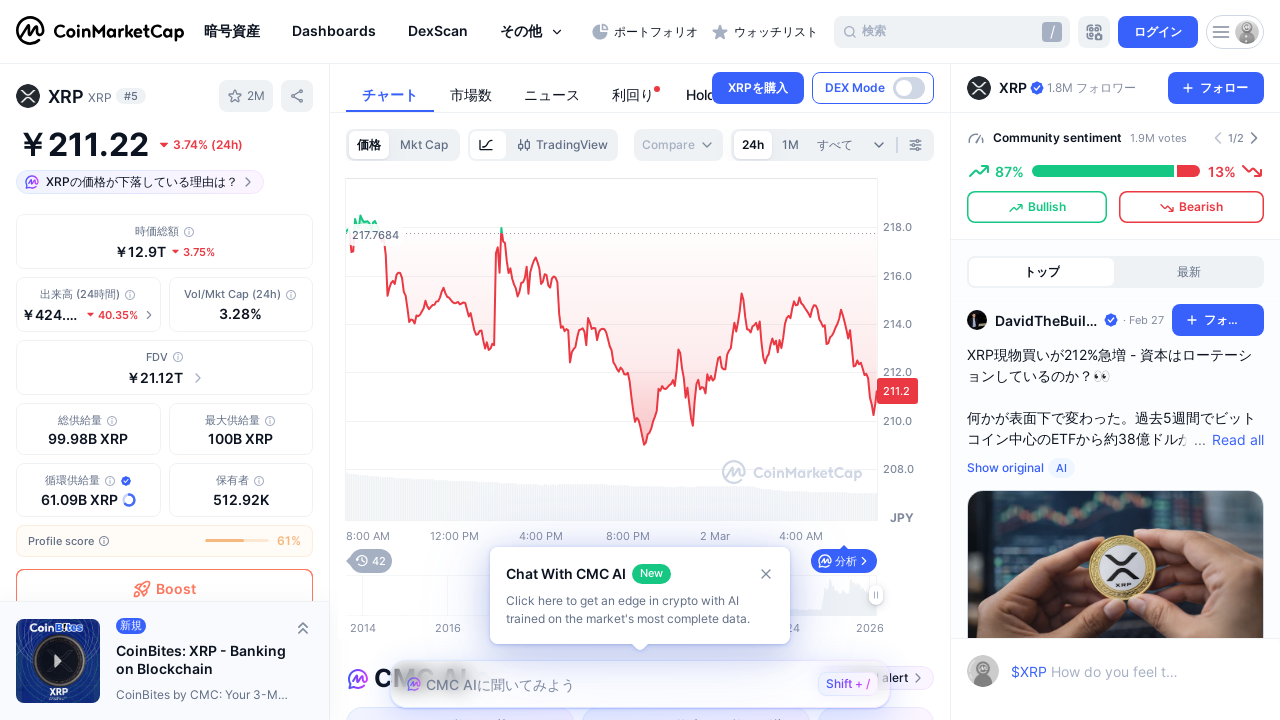